Tests that a button becomes enabled after a delay on the dynamic properties demo page, waits for it to be visible, then clicks it

Starting URL: https://demoqa.com/dynamic-properties

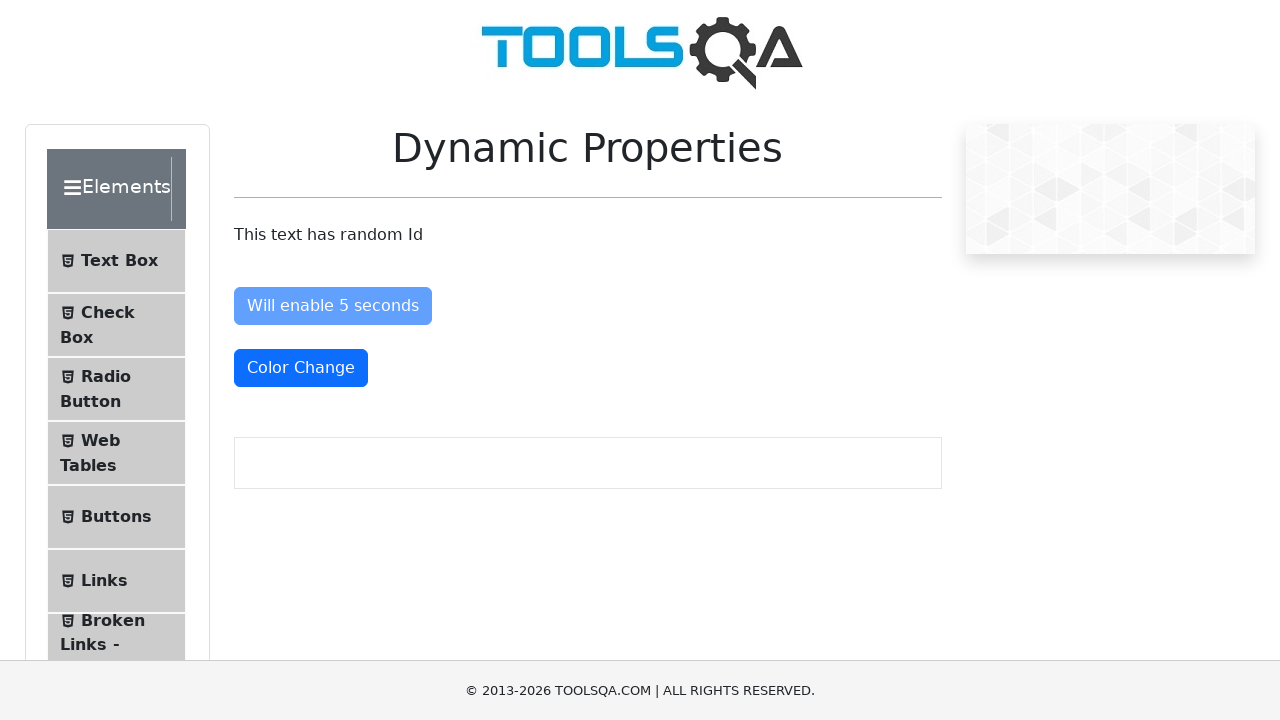

Navigated to dynamic properties demo page
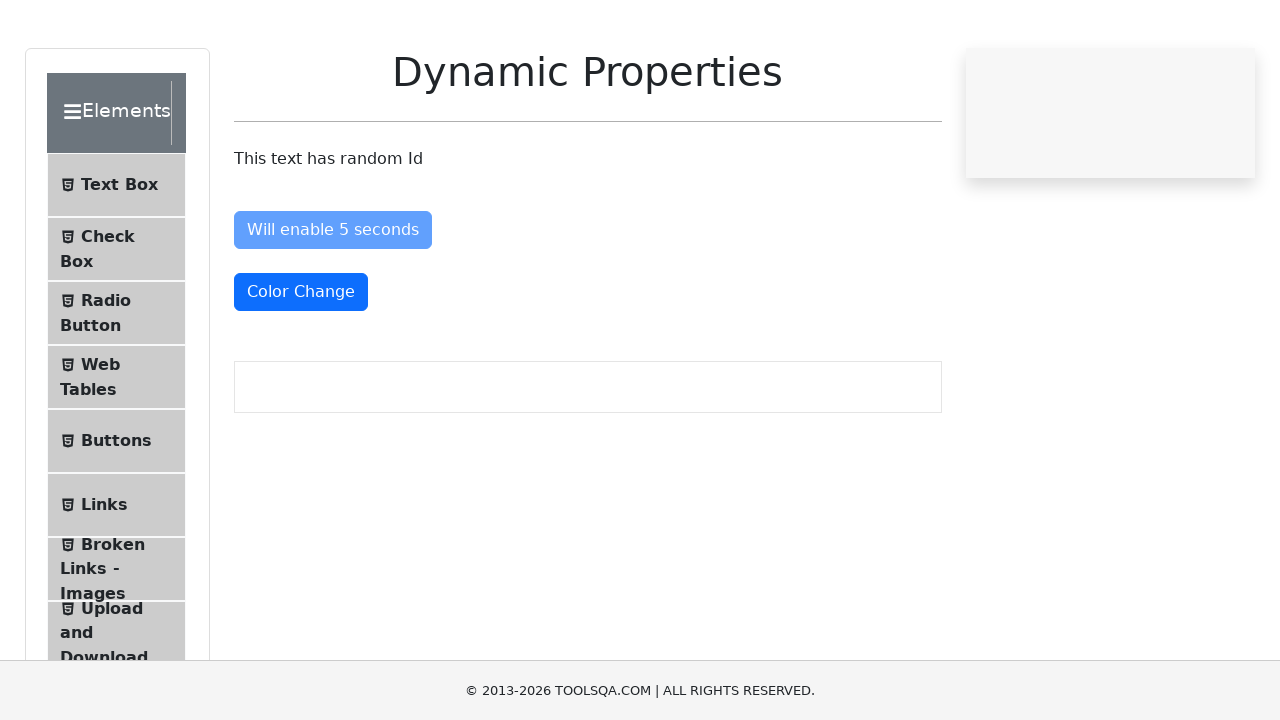

Button became visible after delay
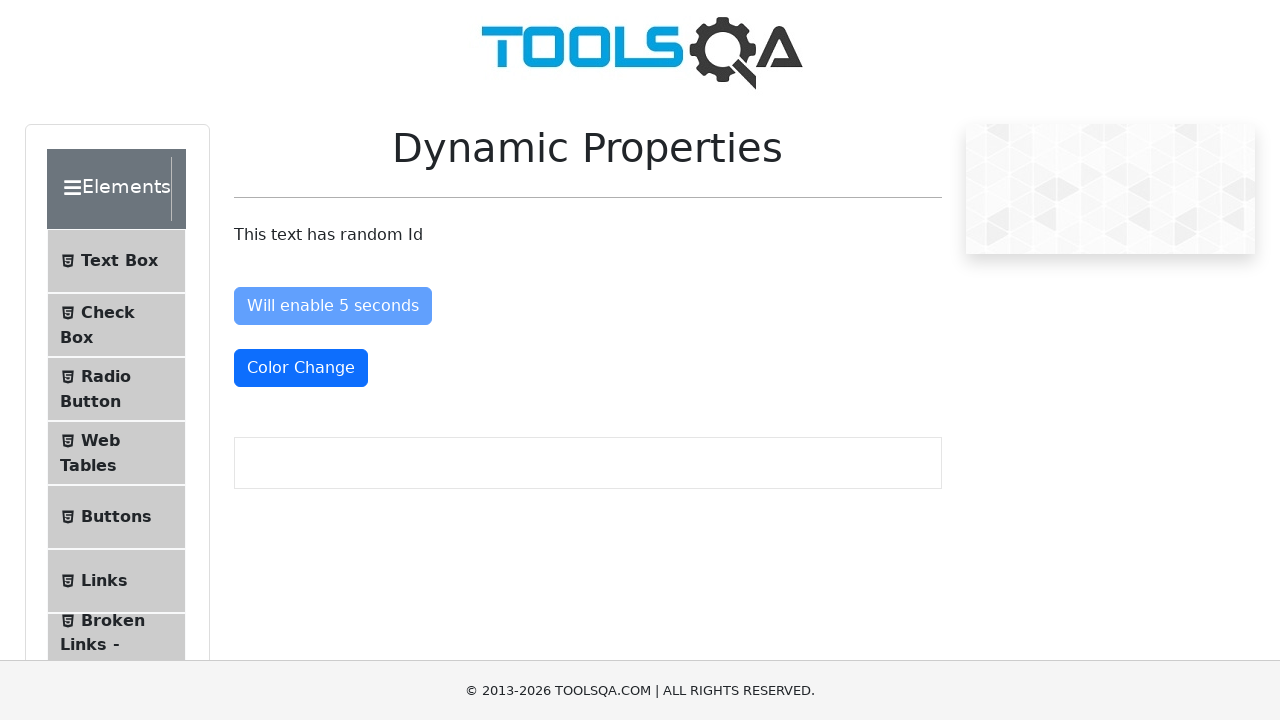

Clicked the enabled button at (333, 306) on #enableAfter
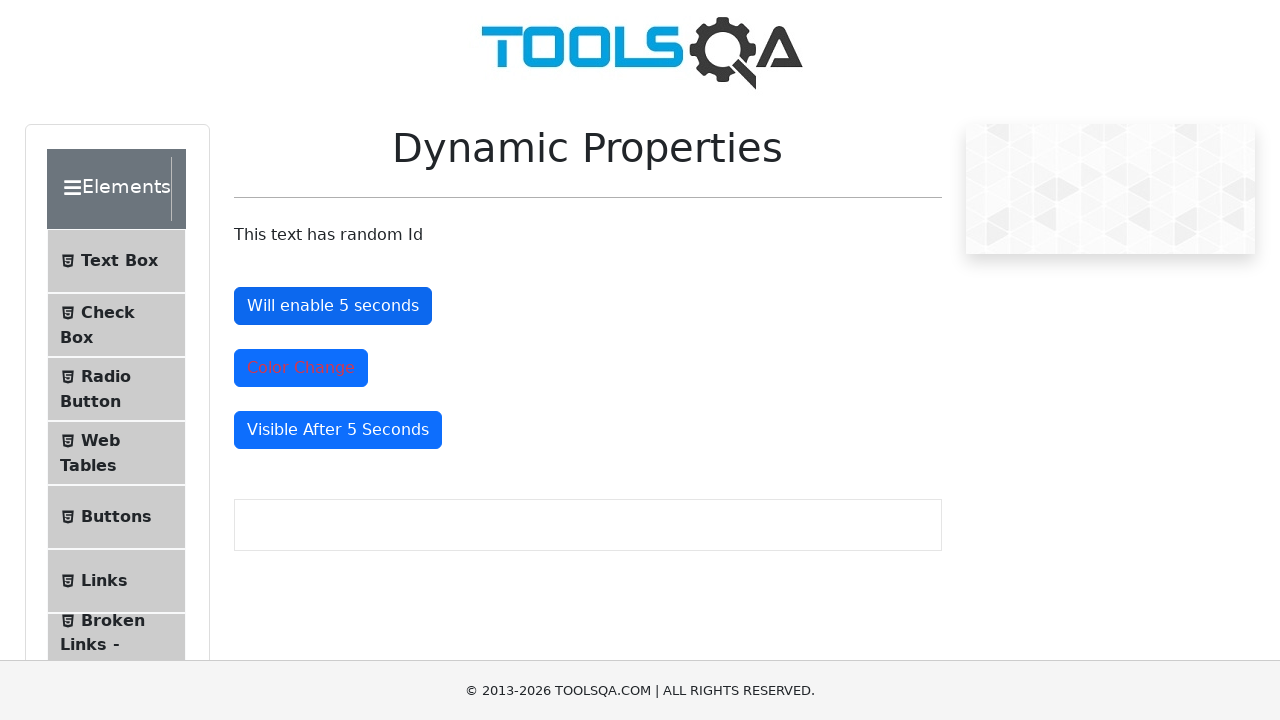

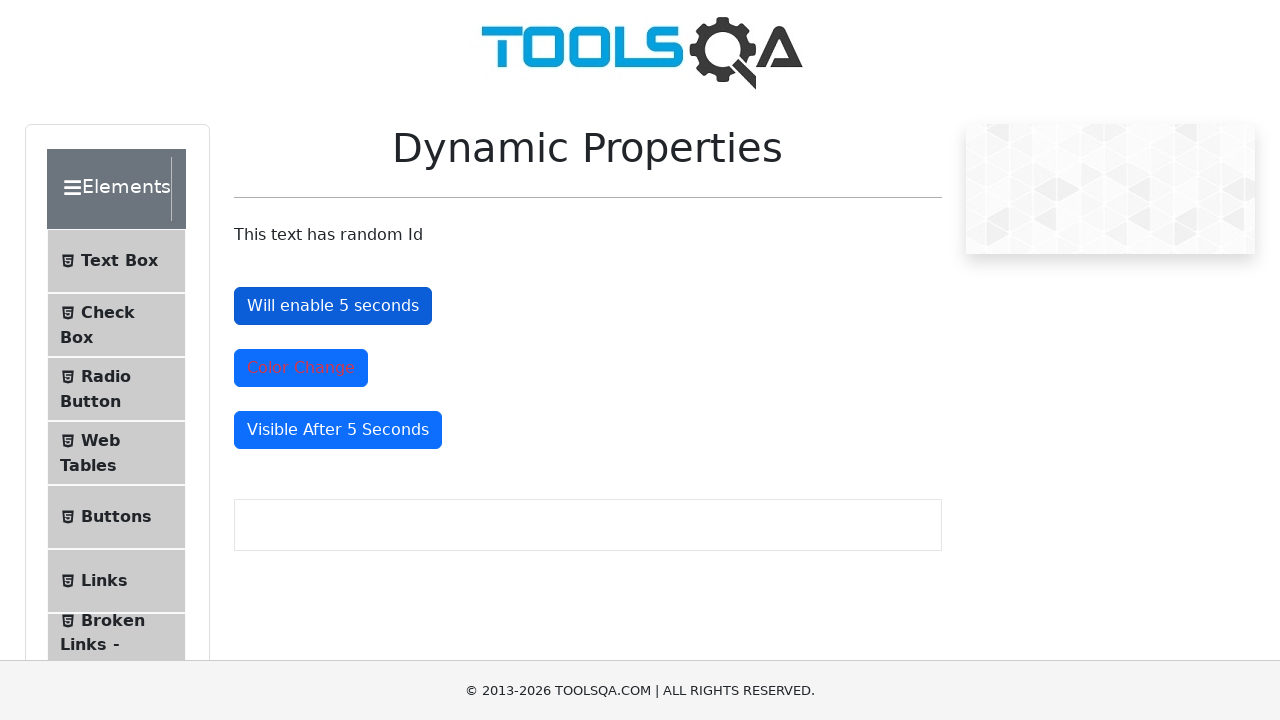